Tests JavascriptExecutor functionality by navigating to a tutorial page, locating elements, and using JavaScript to redirect to another URL

Starting URL: https://www.guru99.com/execute-javascript-selenium-webdriver.html

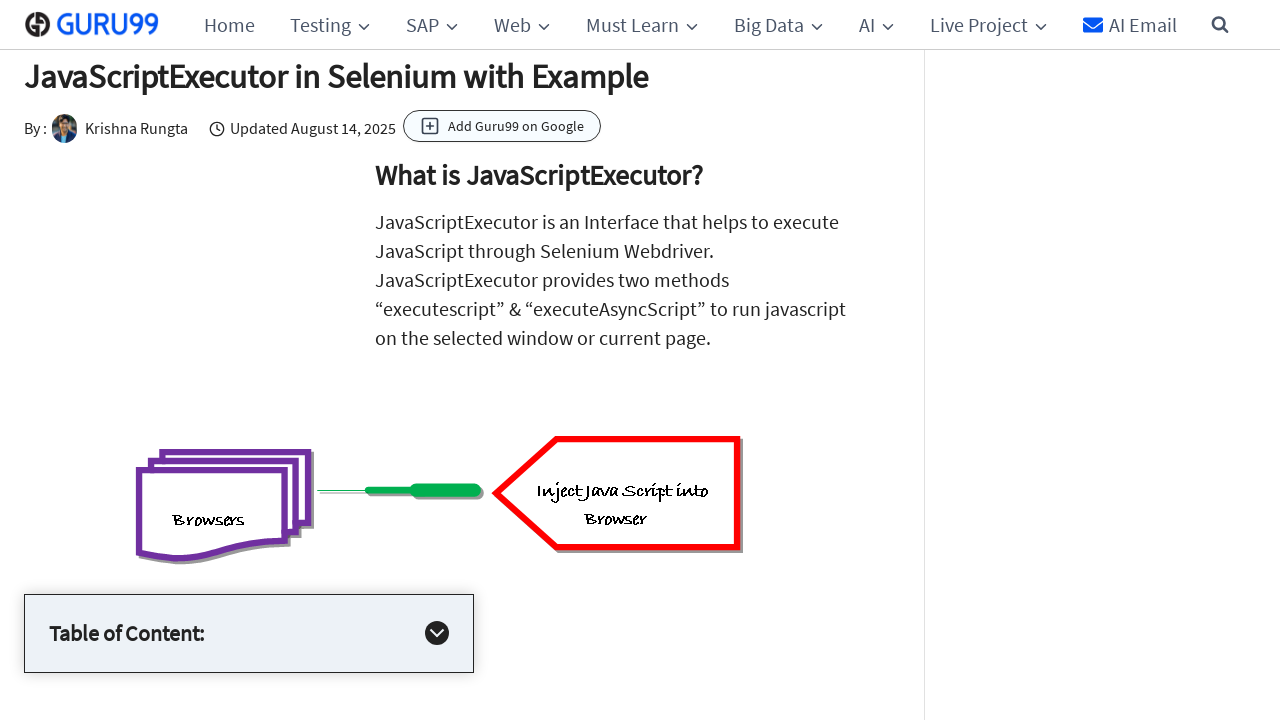

Page loaded - DOM content ready
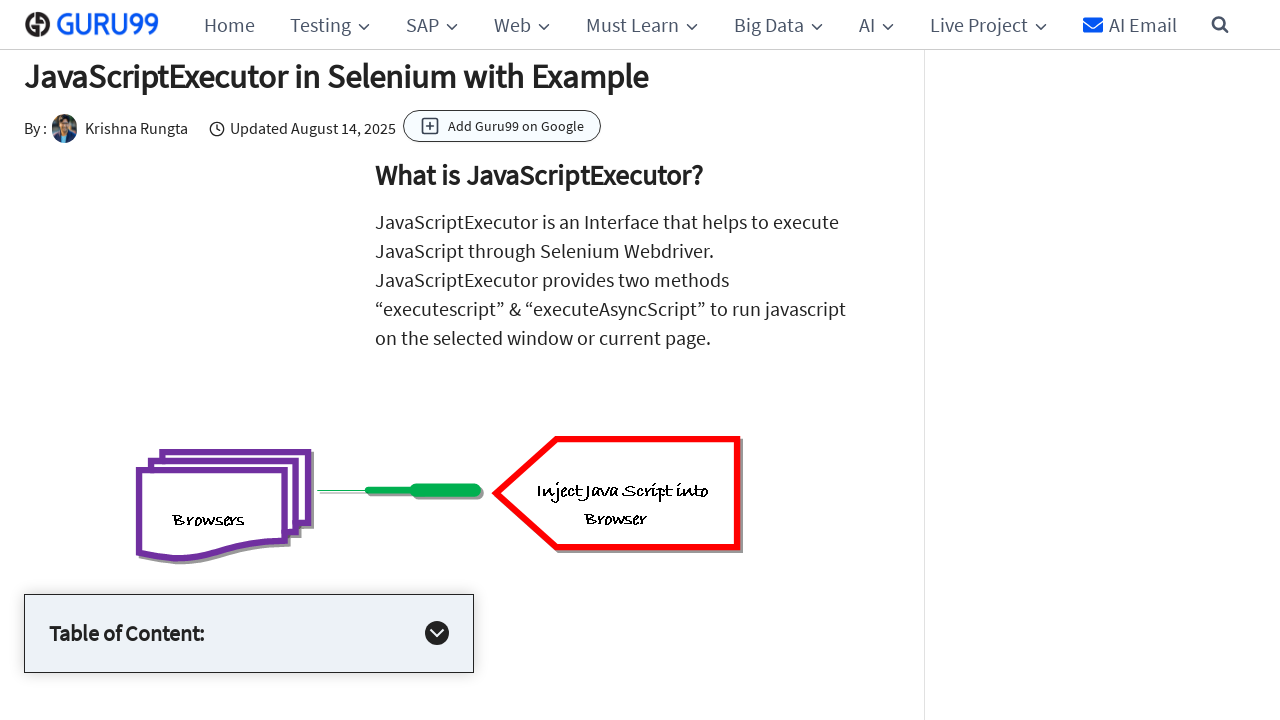

Located Core Java menu element in main navigation
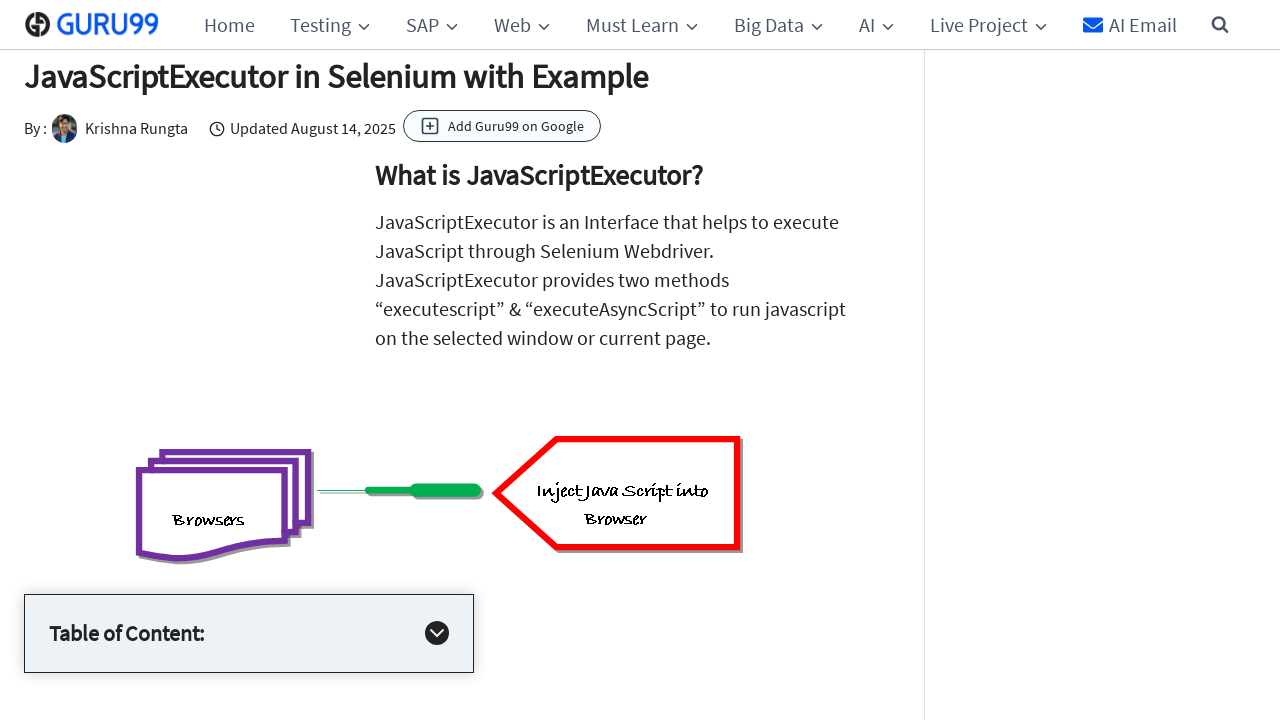

Located 'Report a Bug' link element
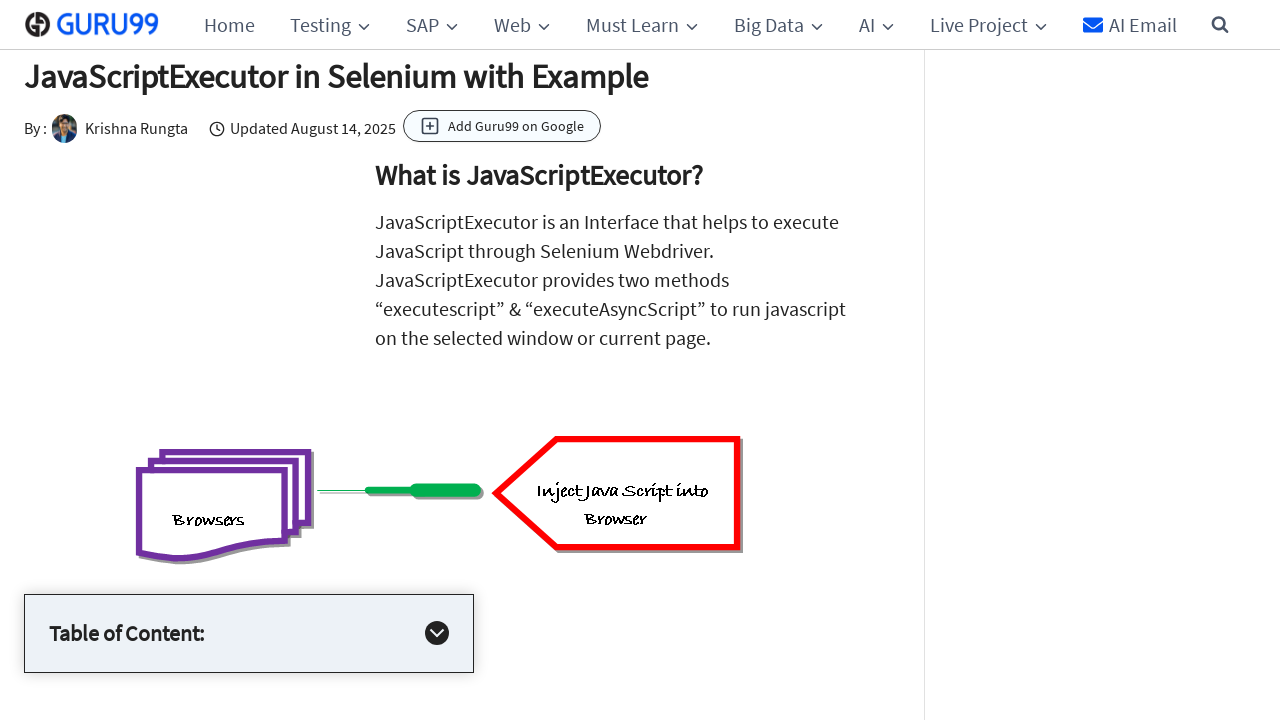

Executed JavaScript to redirect to YouTube tutorial video
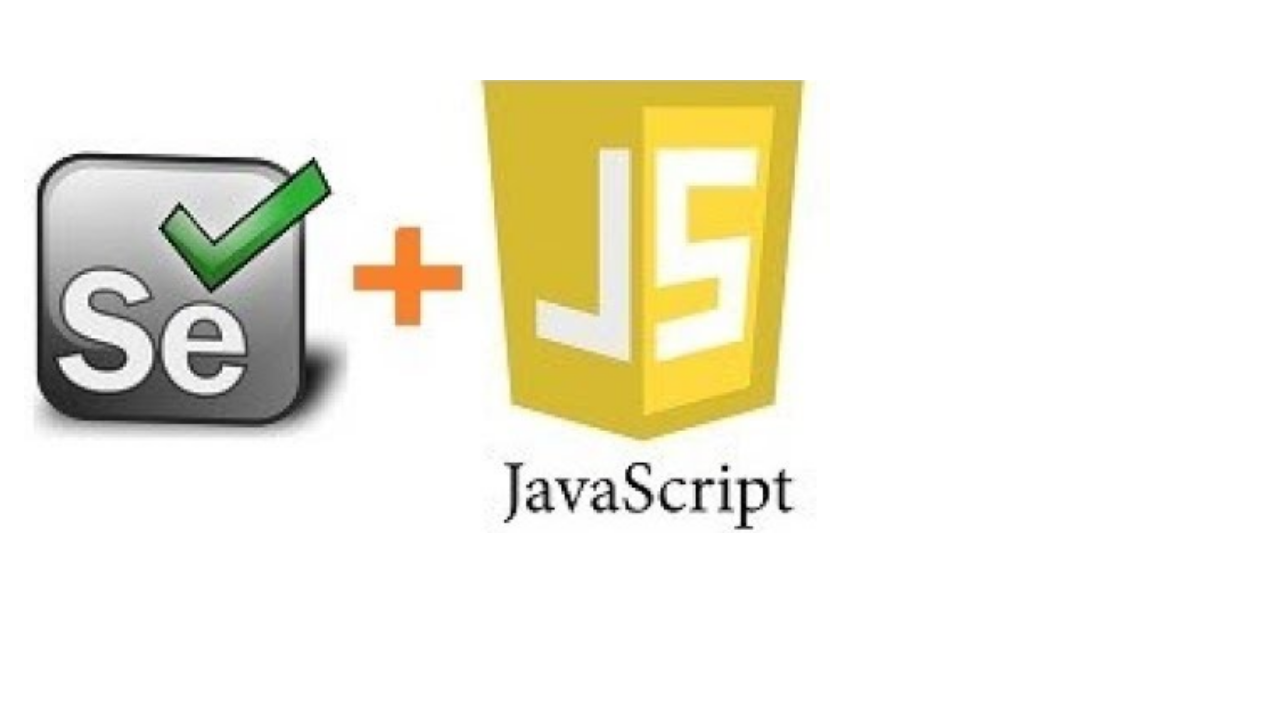

Navigation to YouTube completed - page loaded
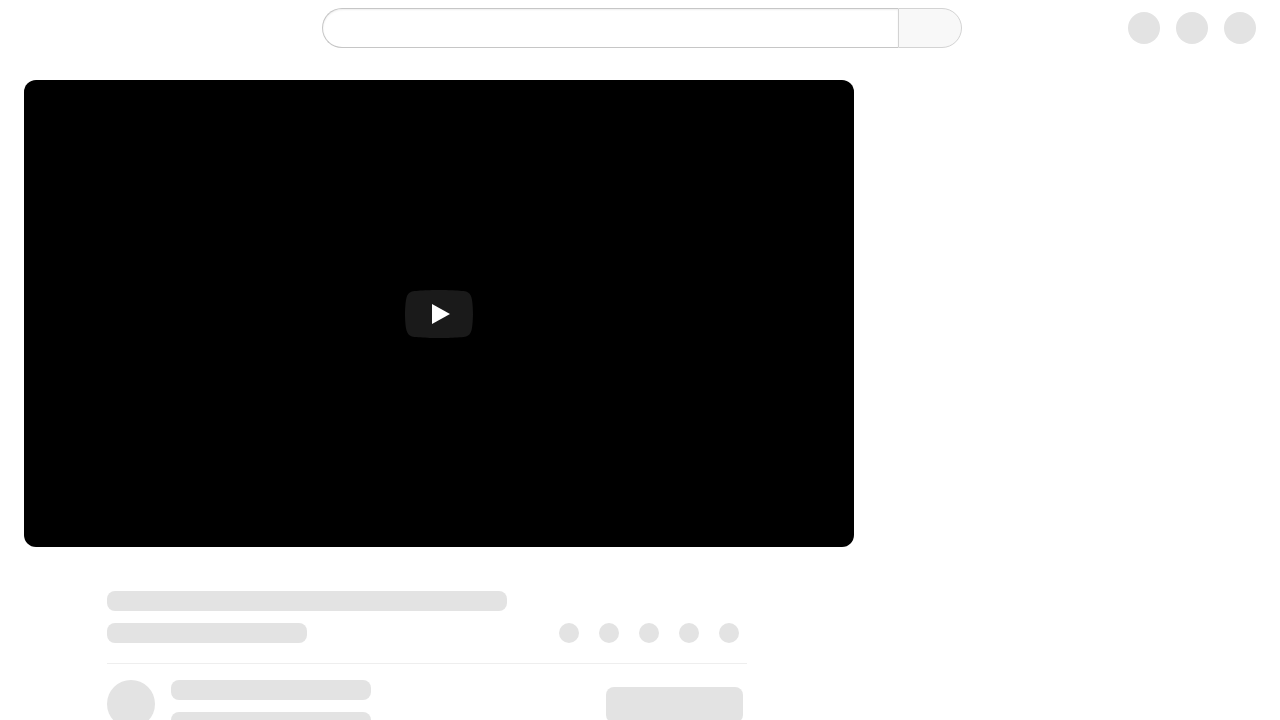

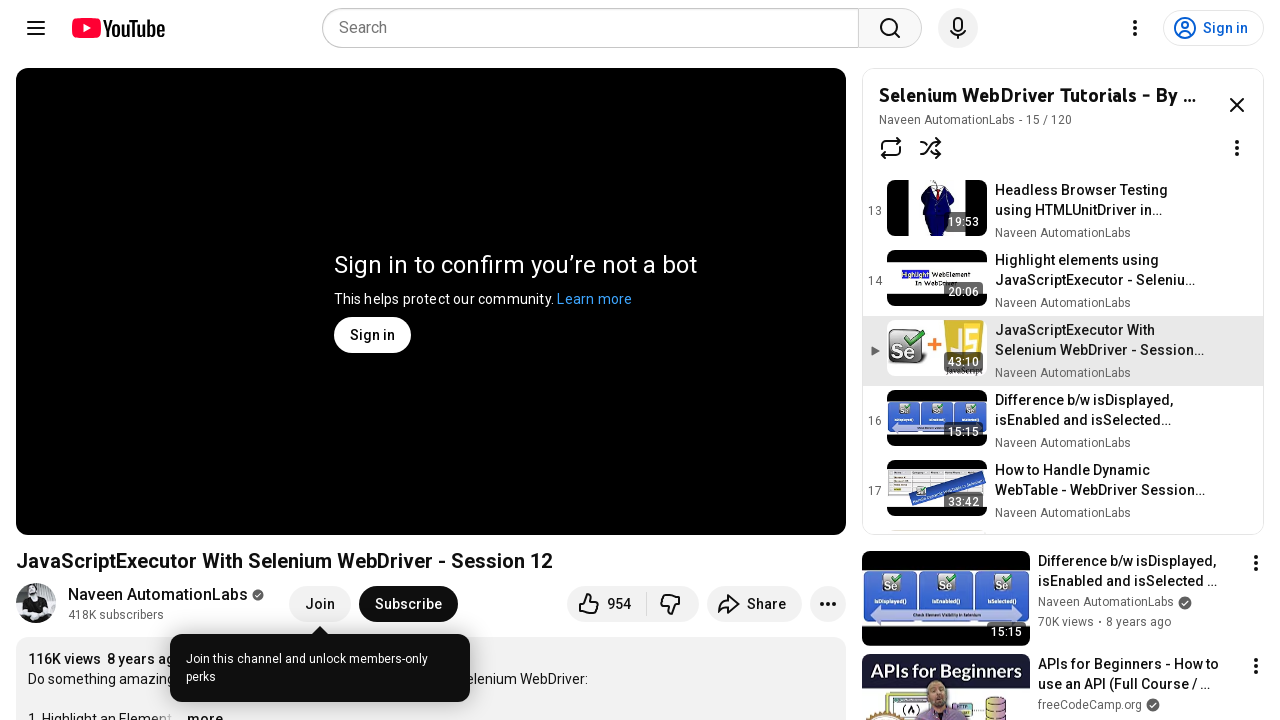